Tests JavaScript confirm dialog by clicking a button, dismissing the confirm dialog, and verifying the cancel result

Starting URL: https://automationfc.github.io/basic-form/index.html

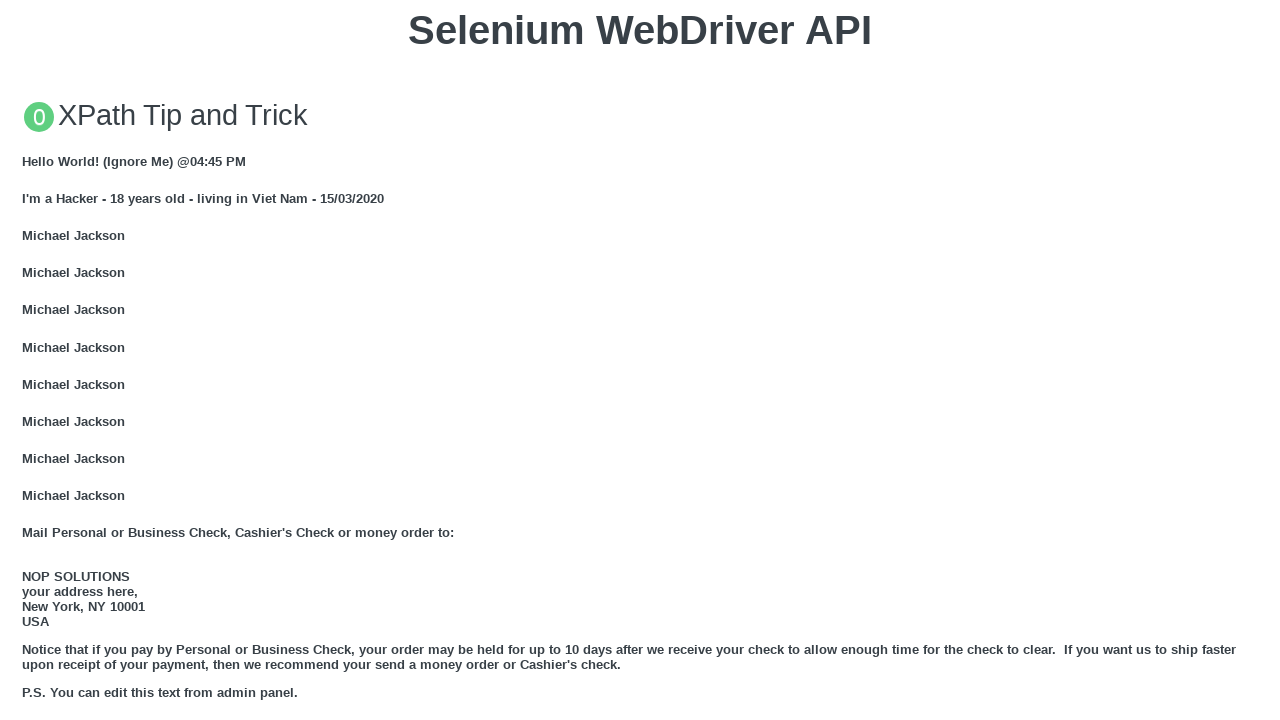

Clicked 'Click for JS Confirm' button to trigger JavaScript confirm dialog at (640, 360) on xpath=//button[text()='Click for JS Confirm']
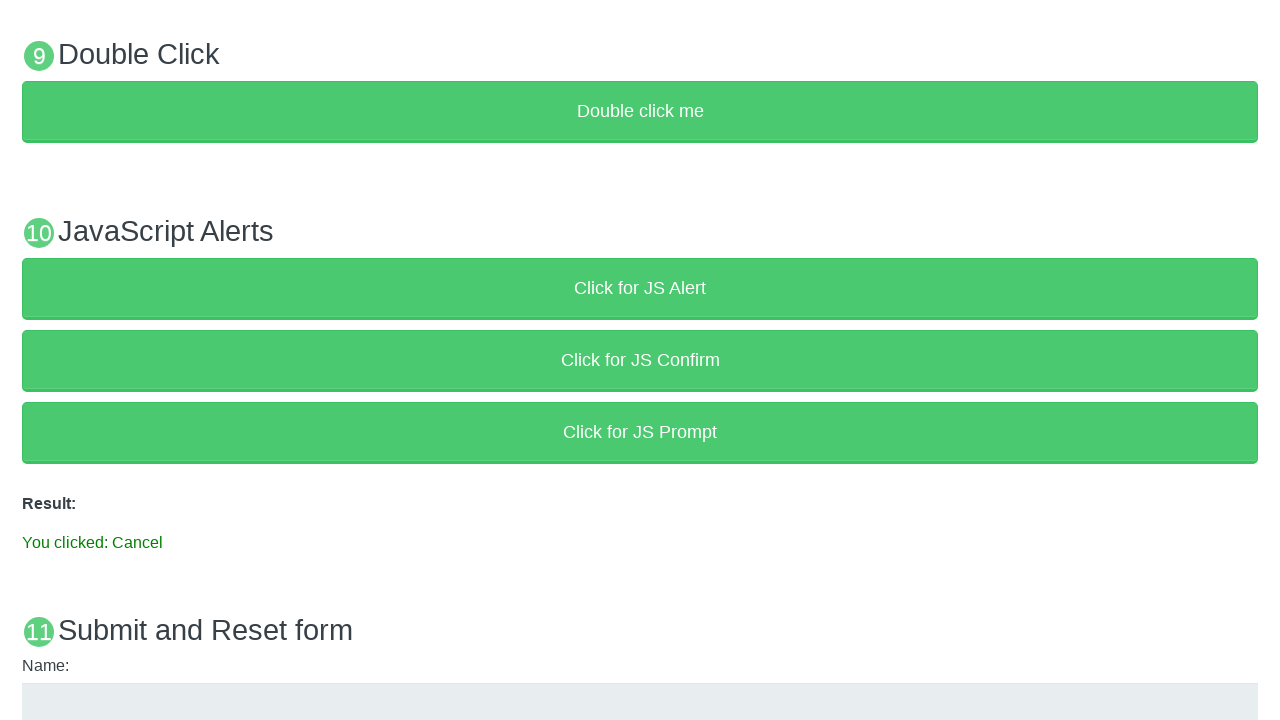

Set up dialog handler to dismiss the confirm dialog
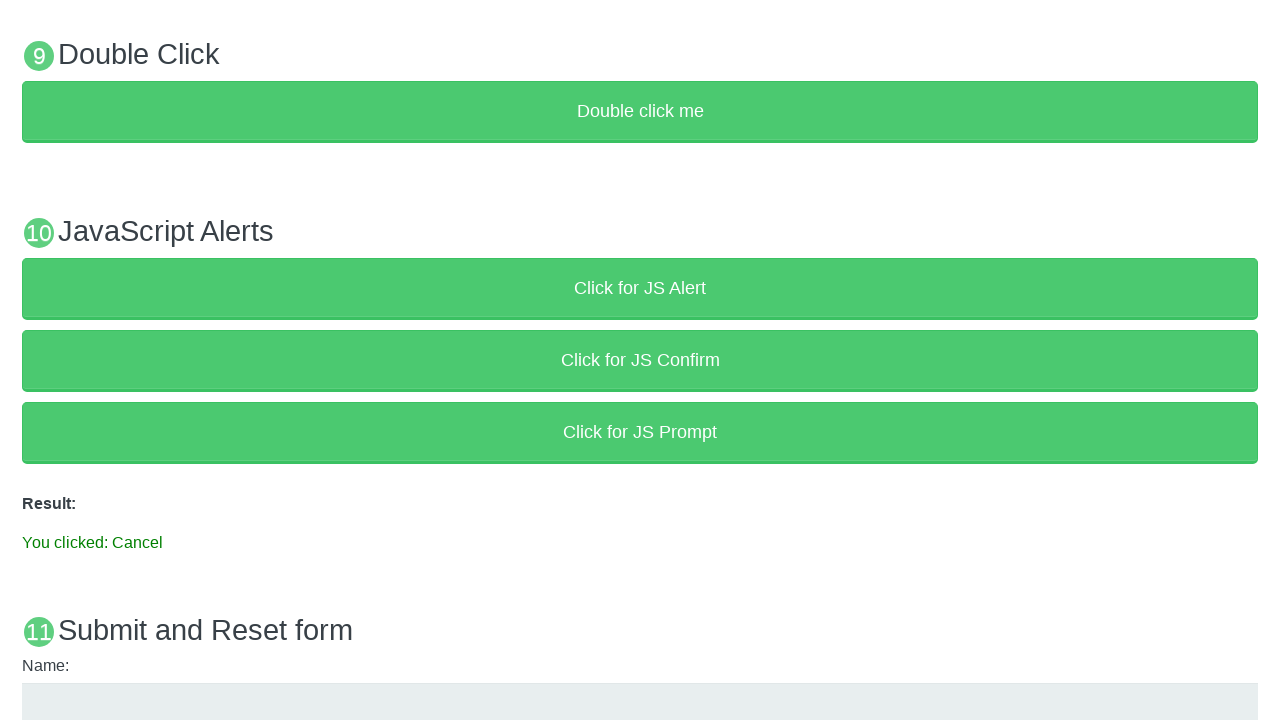

Result element loaded after dismissing confirm dialog
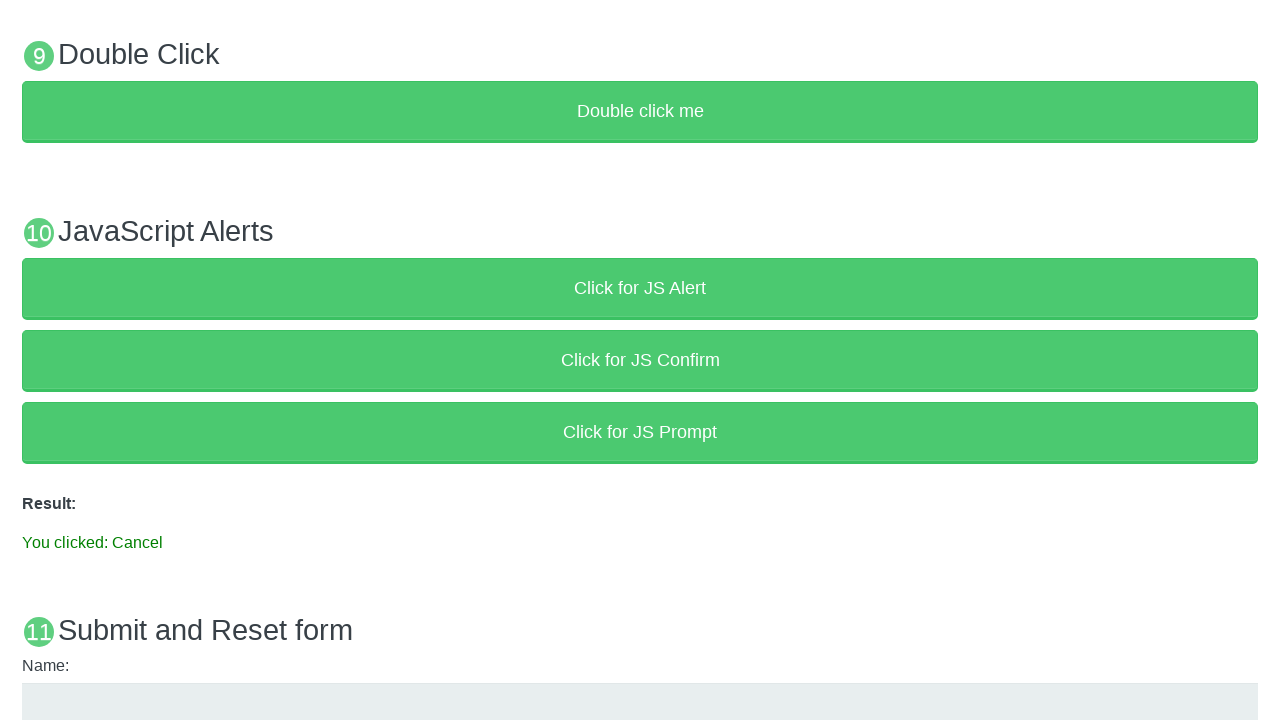

Verified result text is 'You clicked: Cancel' - confirm dialog was successfully dismissed
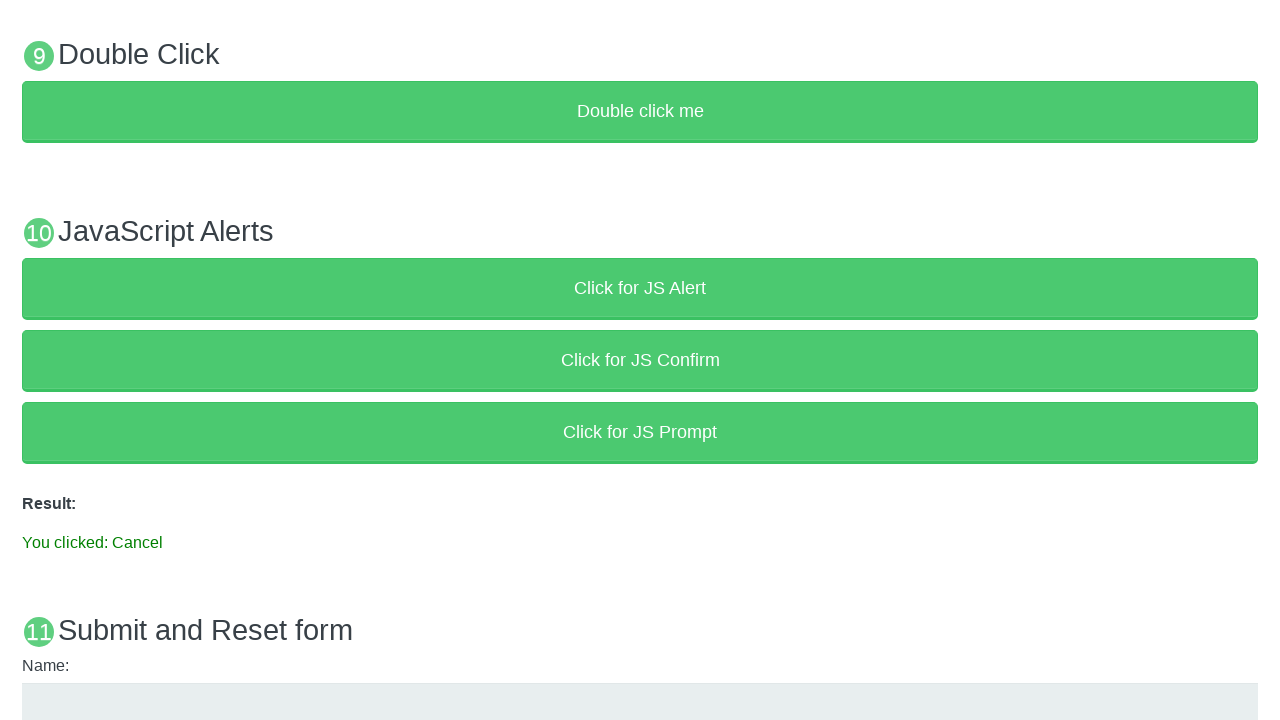

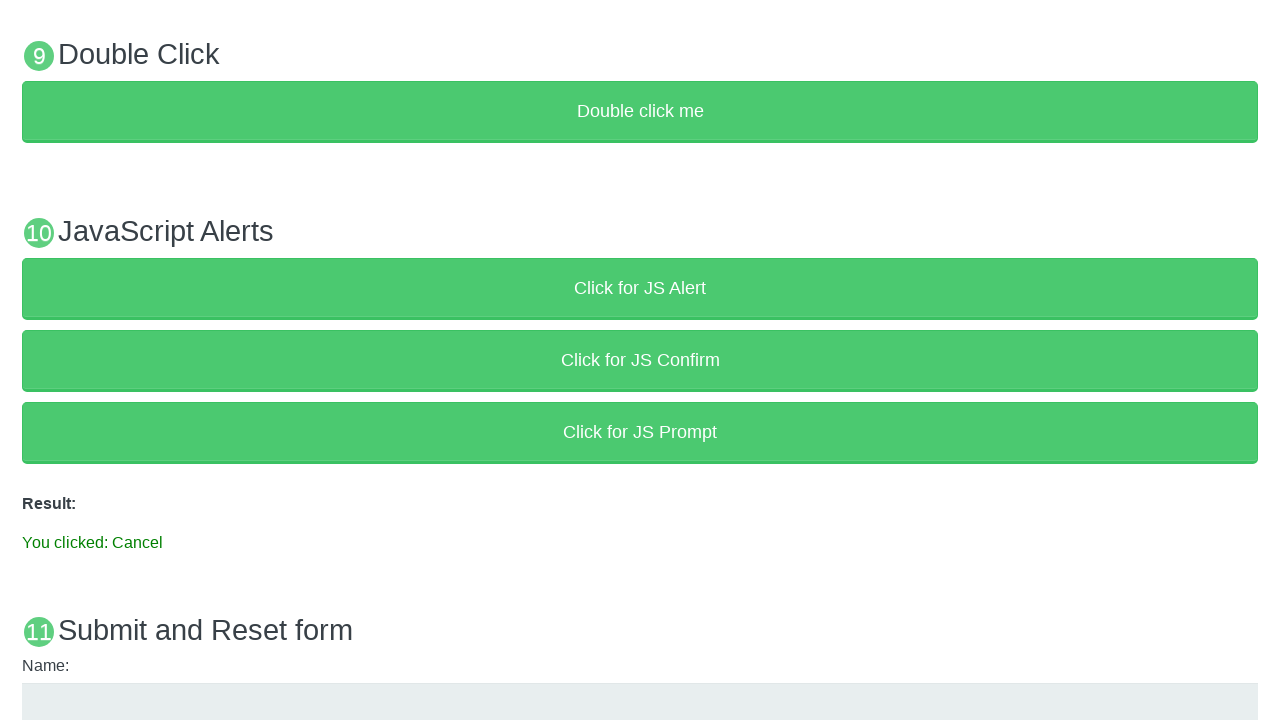